Tests navigation between multiple browser tabs by clicking links that open new tabs and verifying page titles in each tab

Starting URL: https://antoniotrindade.com.br/treinoautomacao/

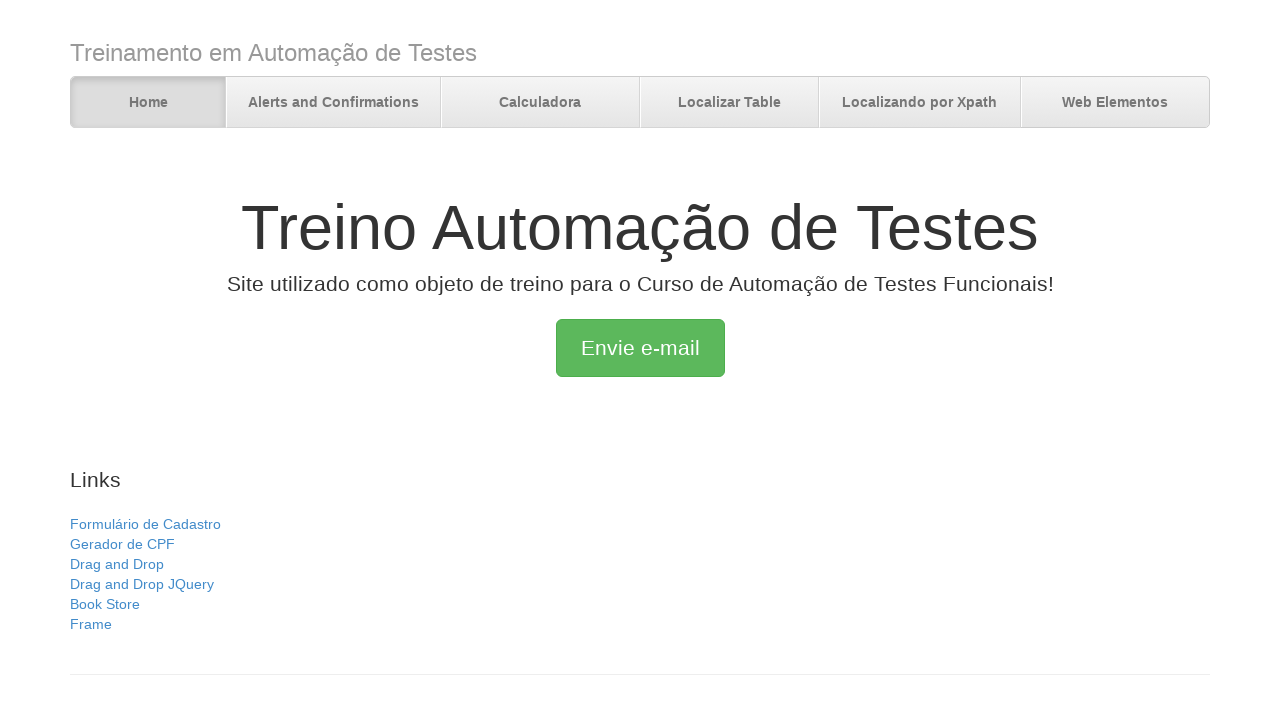

Clicked 'Drag and Drop' link to open new tab at (117, 564) on text=Drag and Drop
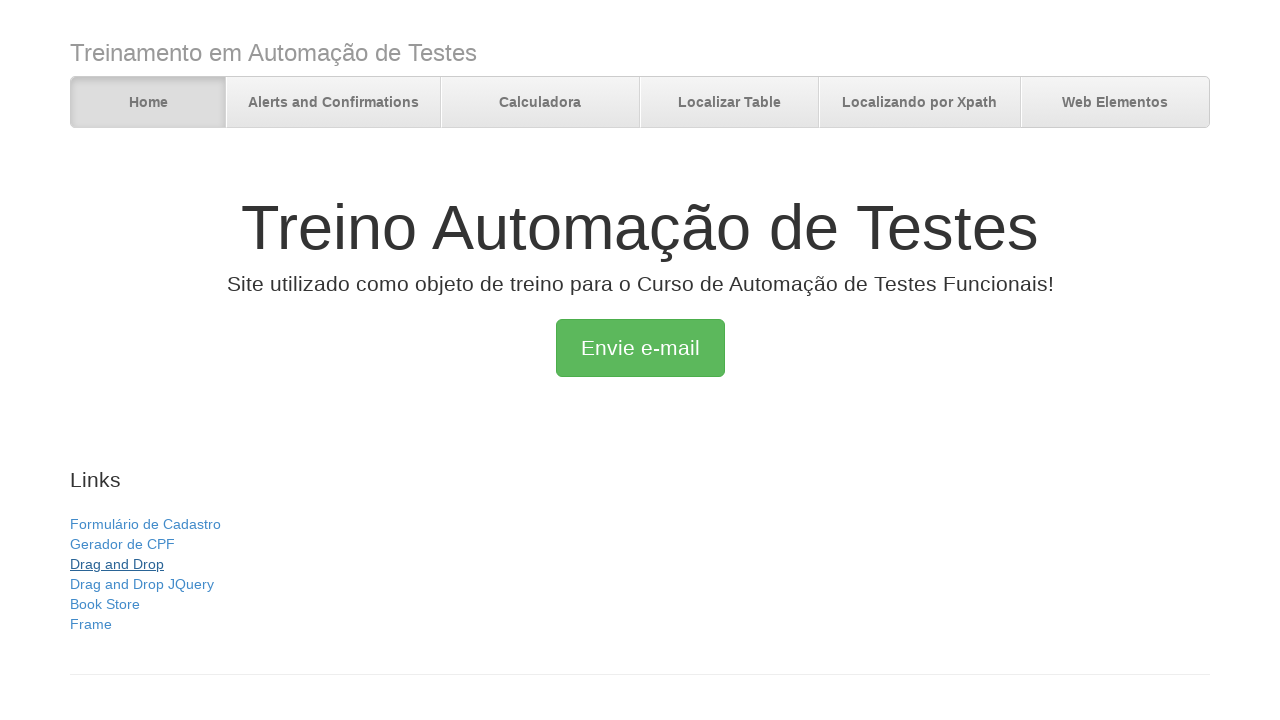

Clicked 'Book Store' link to open another new tab at (105, 604) on text=Book Store
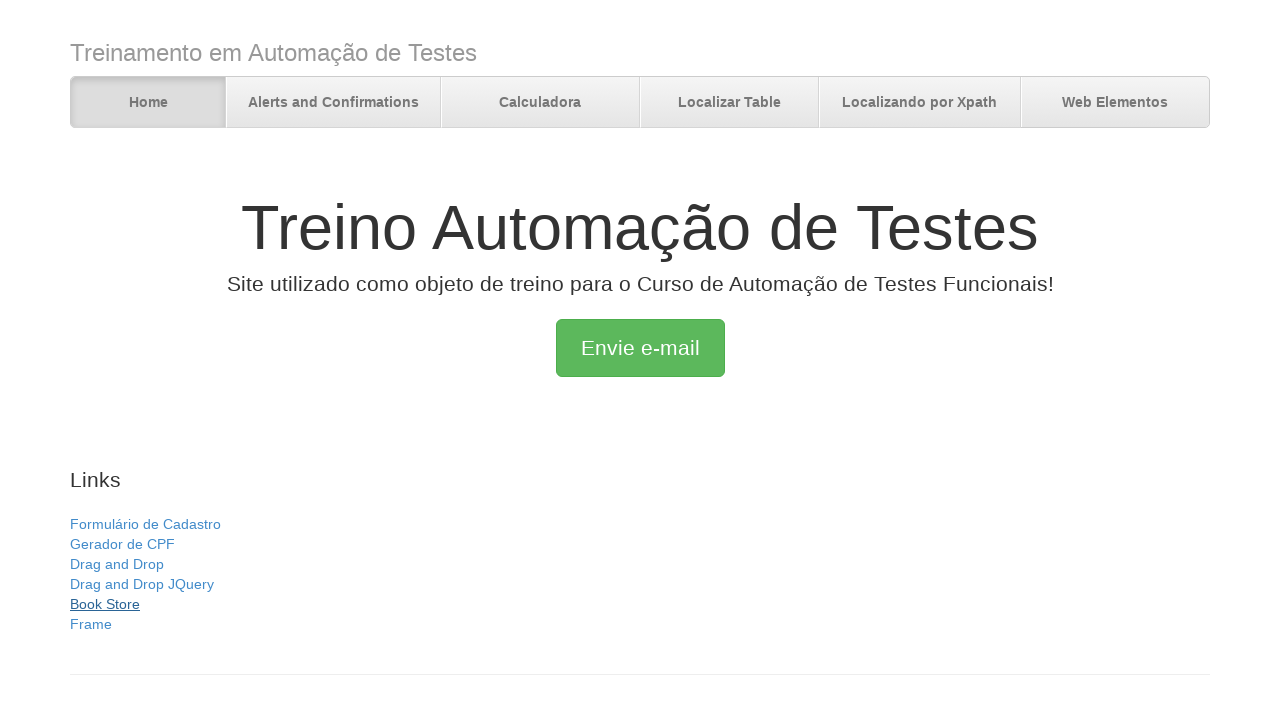

Waited for Book Store tab to load
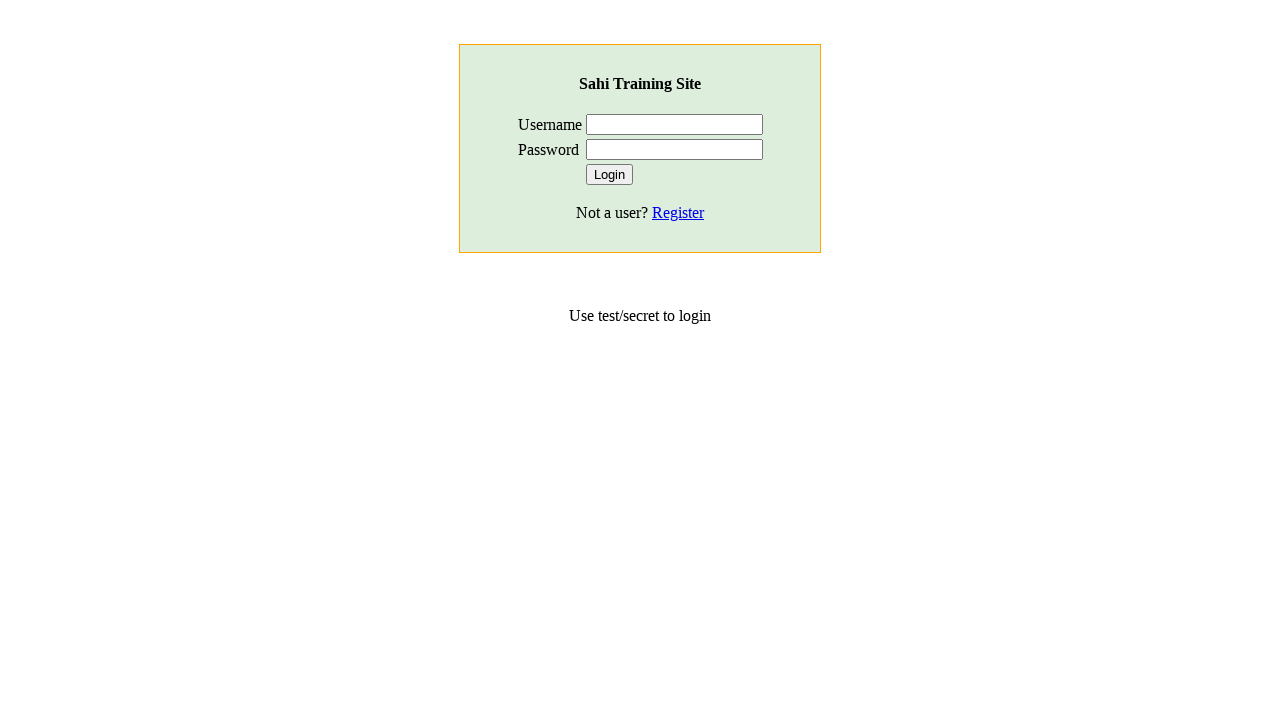

Verified Book Store tab title is 'Login'
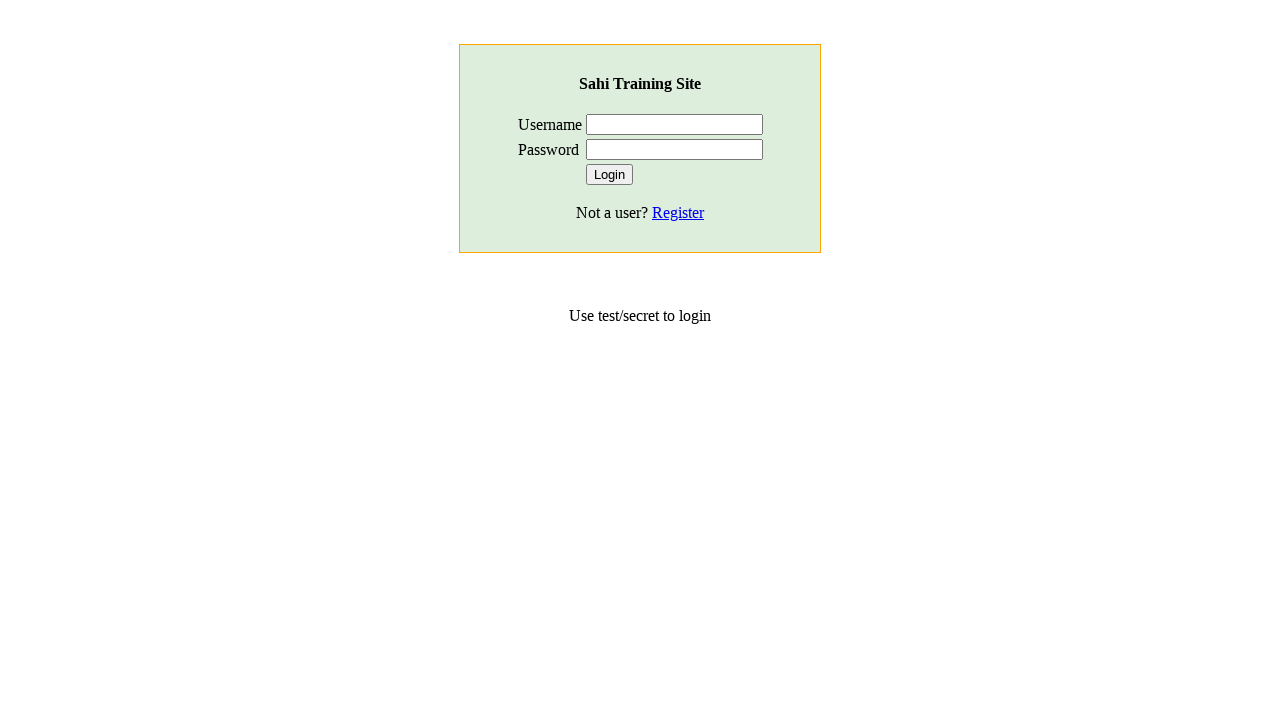

Waited for Drag and Drop tab to load
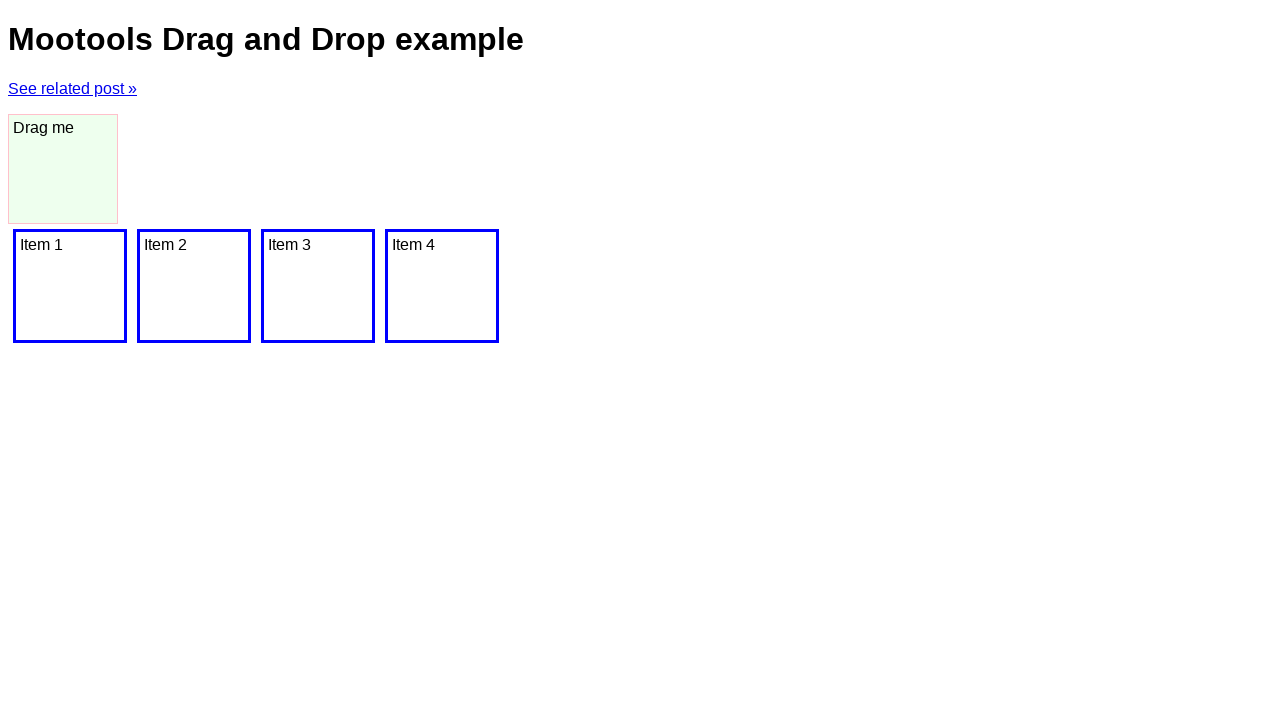

Verified Drag and Drop tab title is 'Mootools Drag and Drop Example'
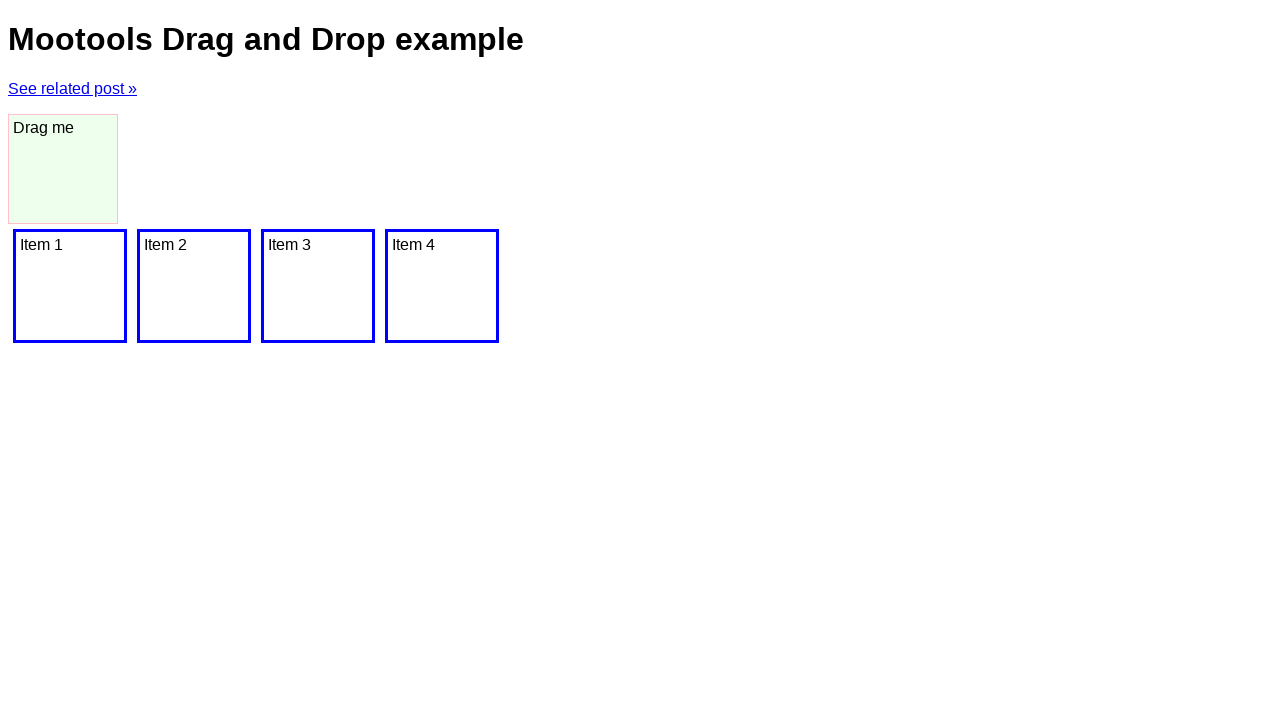

Verified original tab title is 'Treino Automação de Testes'
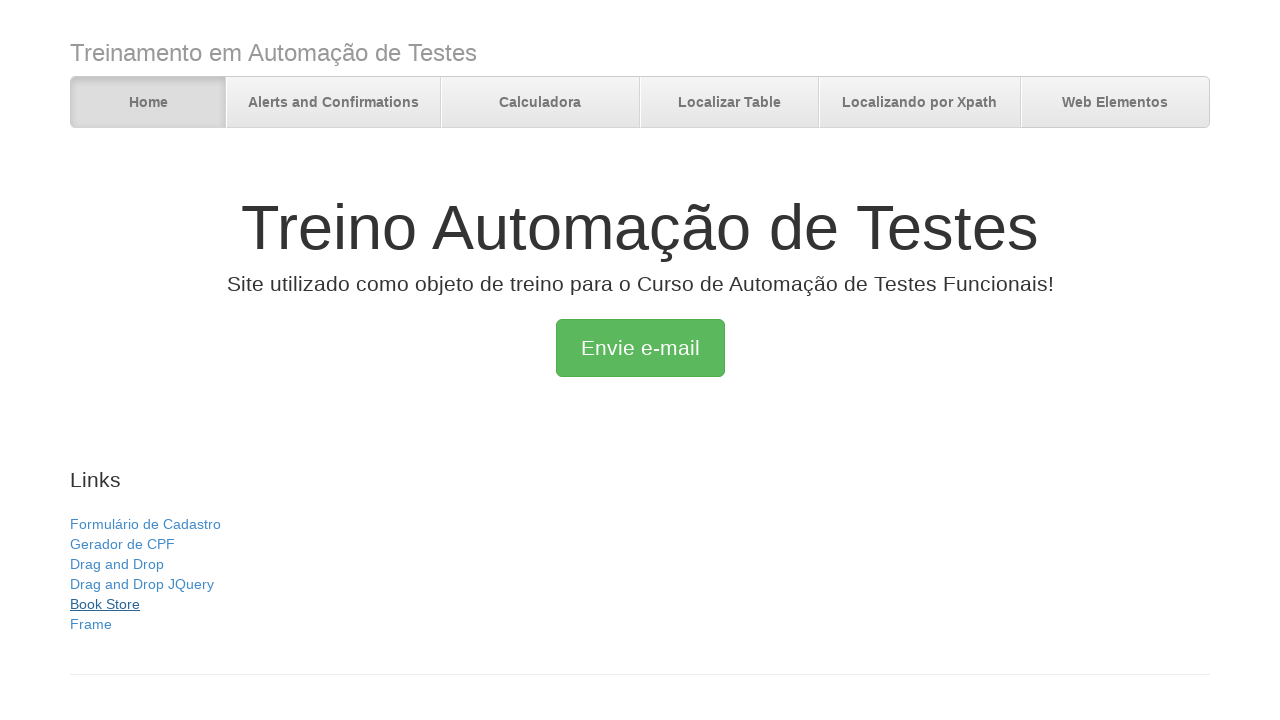

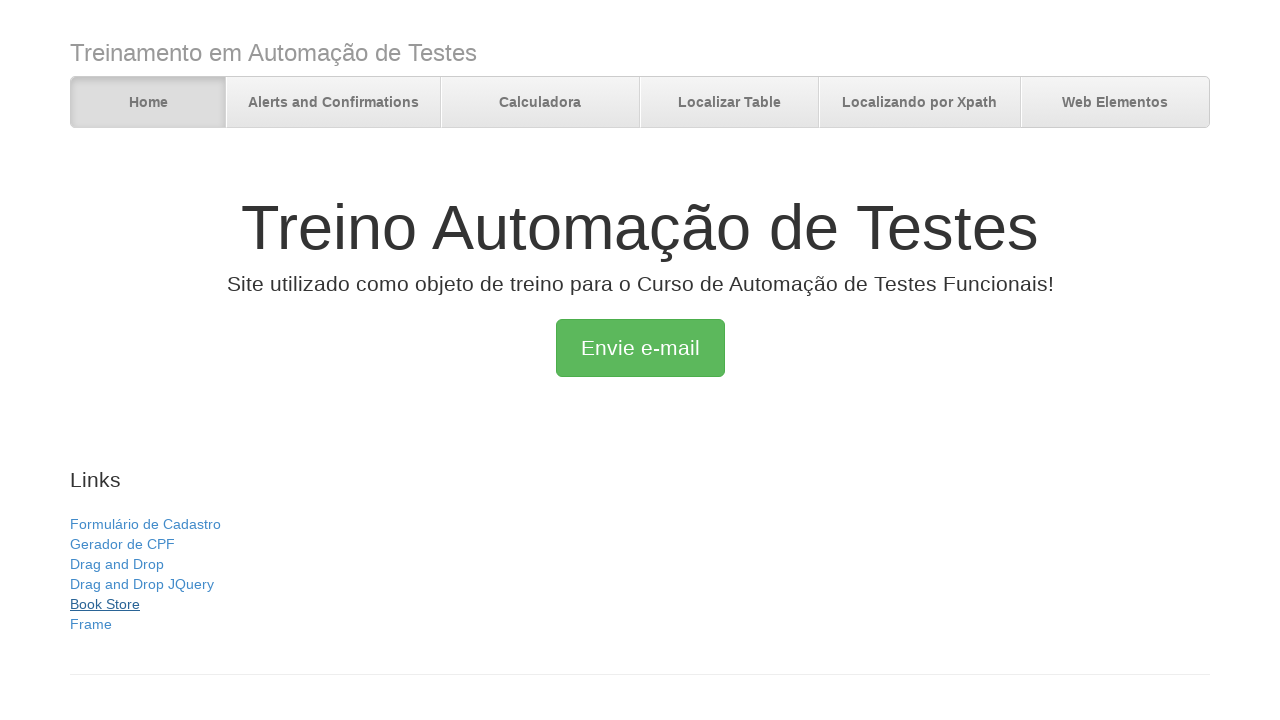